Tests clicking on a link element using Actions class to demonstrate mouse interactions

Starting URL: https://demoapps.qspiders.com/ui?scenario=1

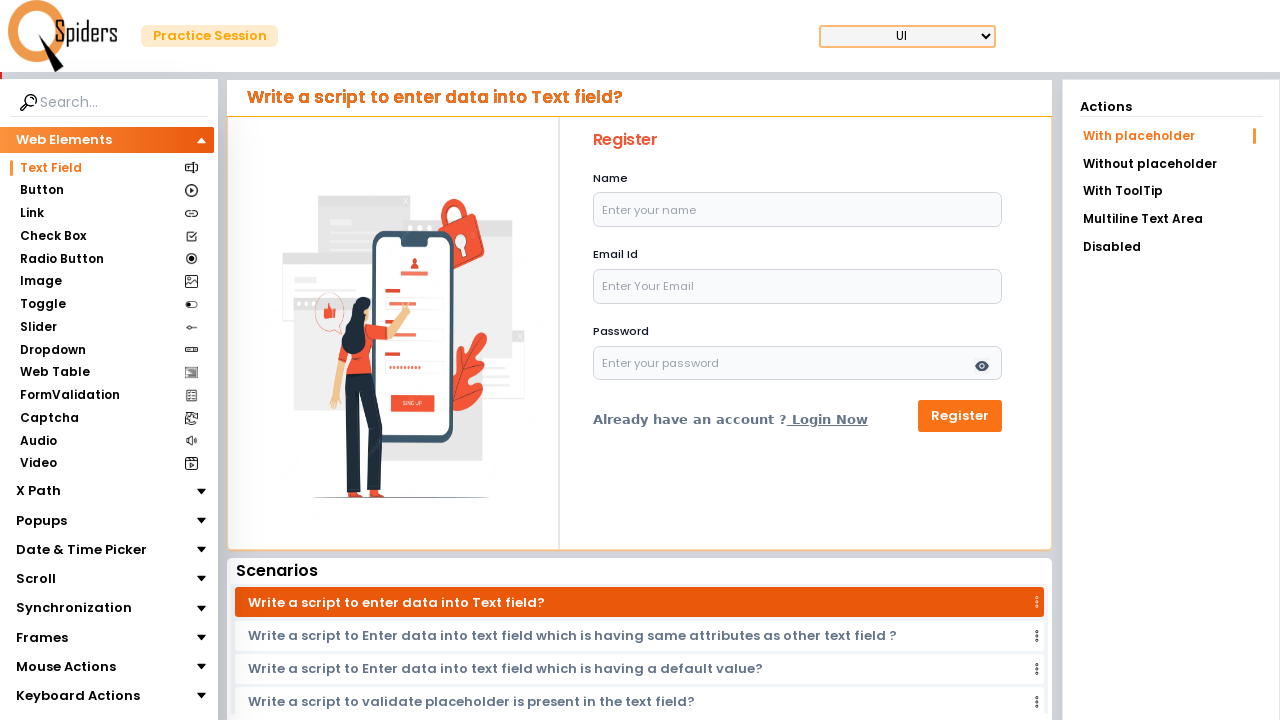

Waited 3 seconds for page to be ready
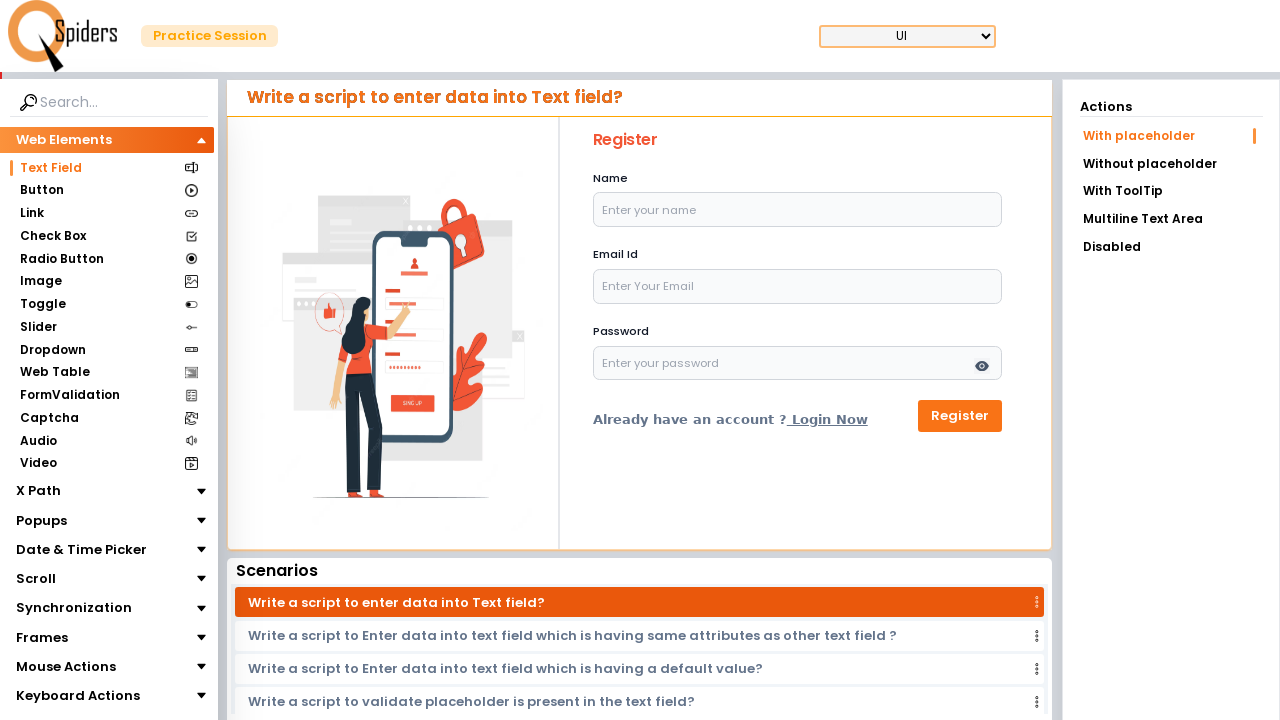

Located link element with text 'Link'
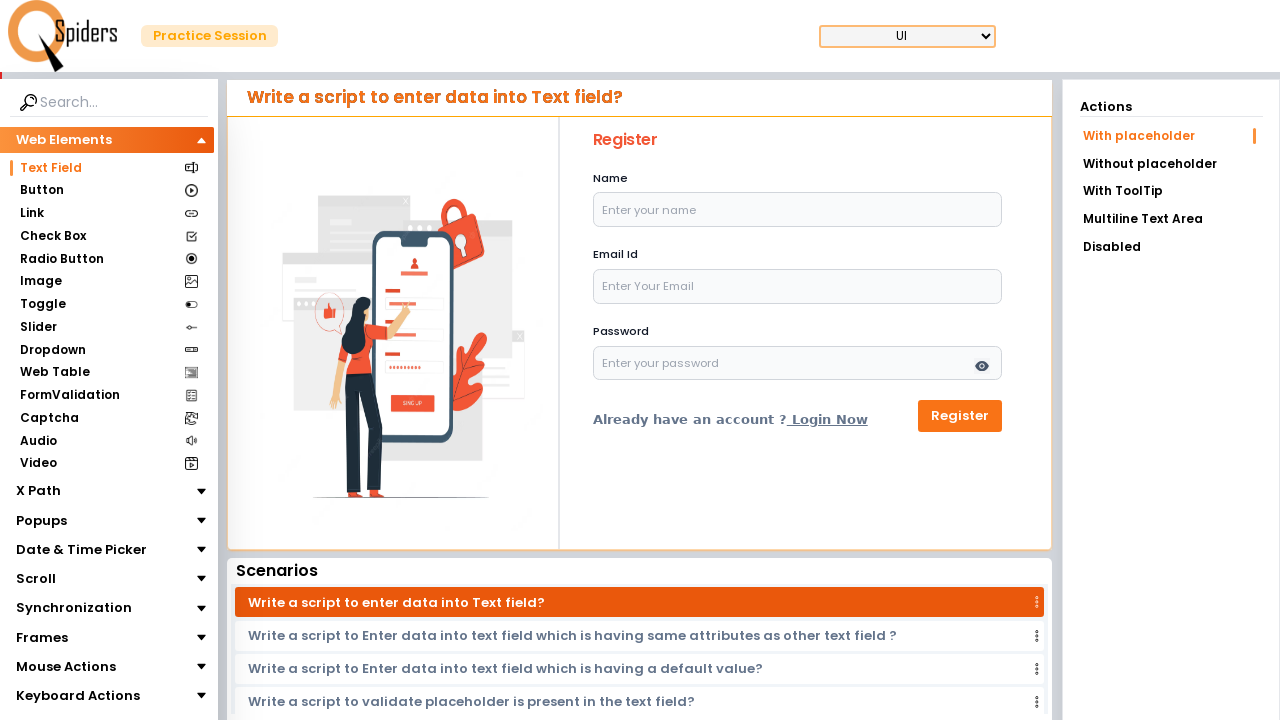

Waited 3 seconds before clicking link
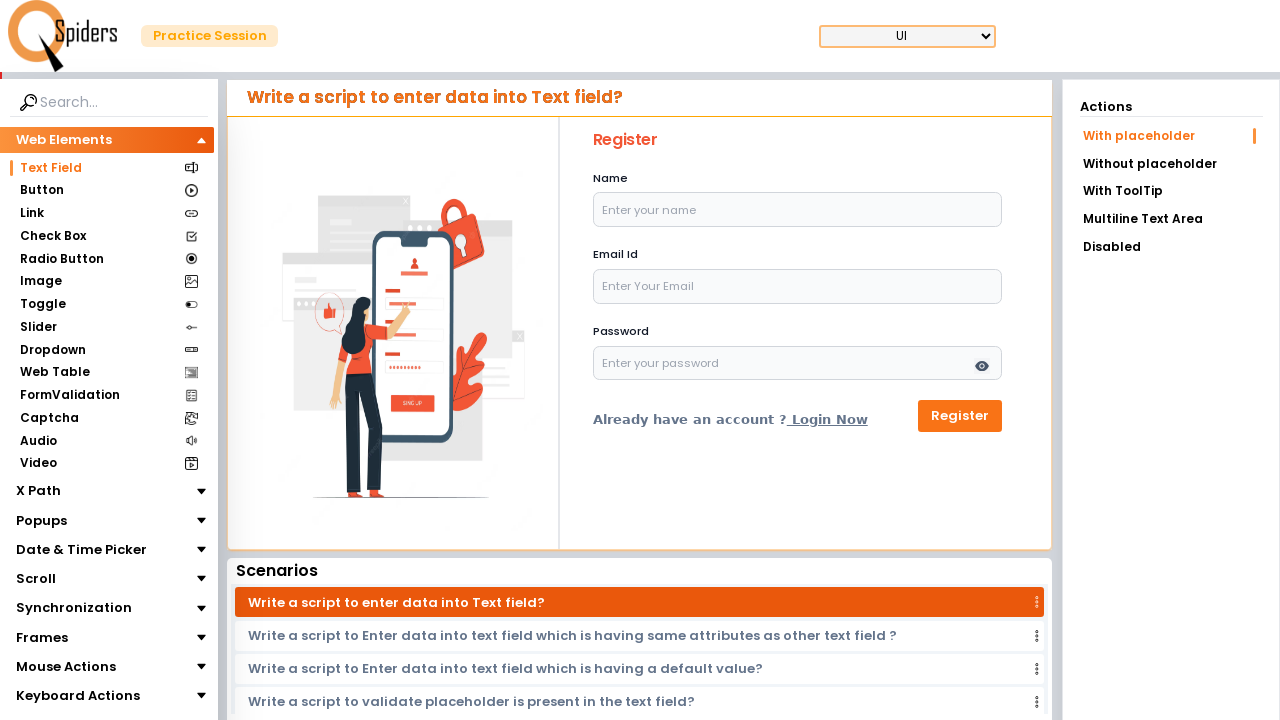

Clicked on link element using Actions at (32, 213) on internal:text="Link"i
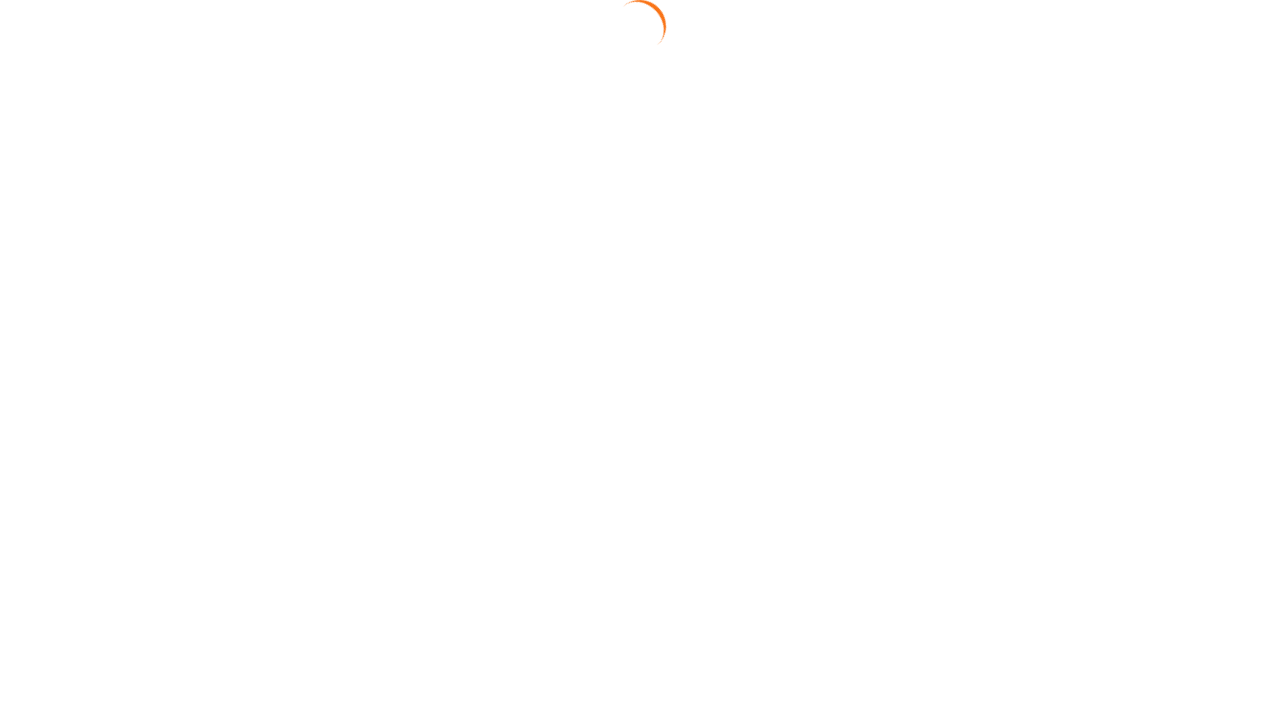

Waited 3 seconds after clicking link
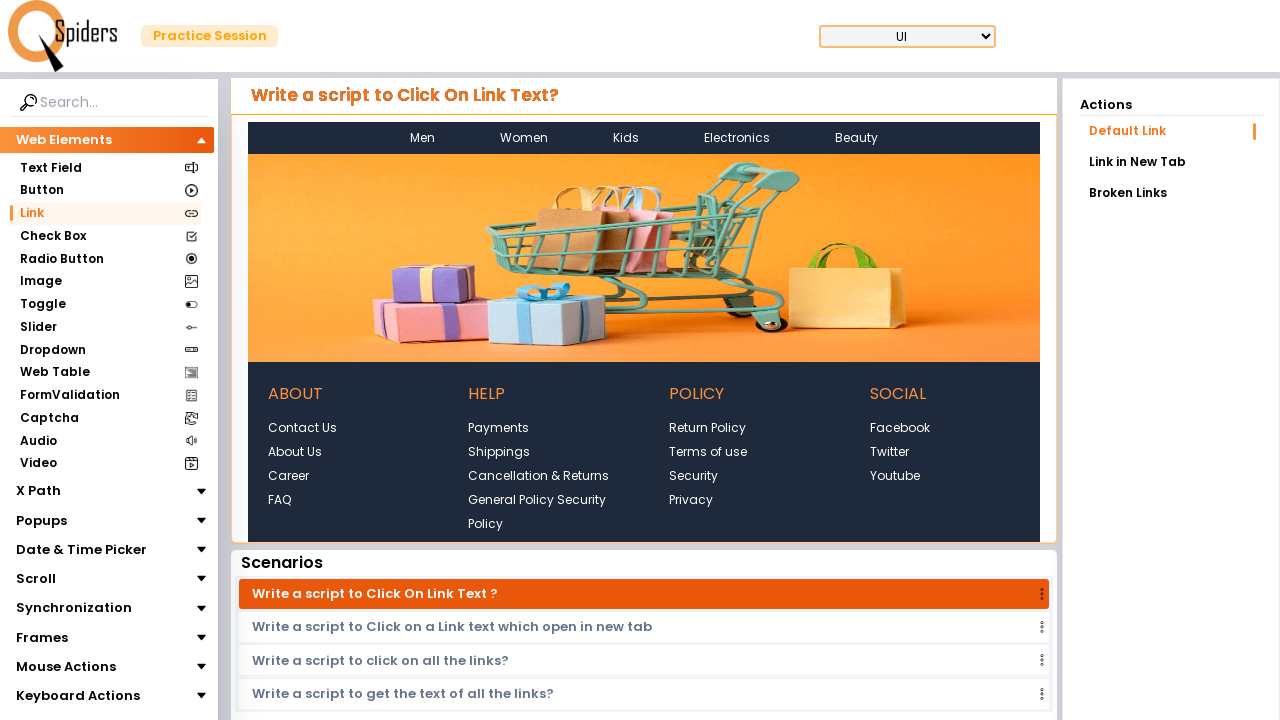

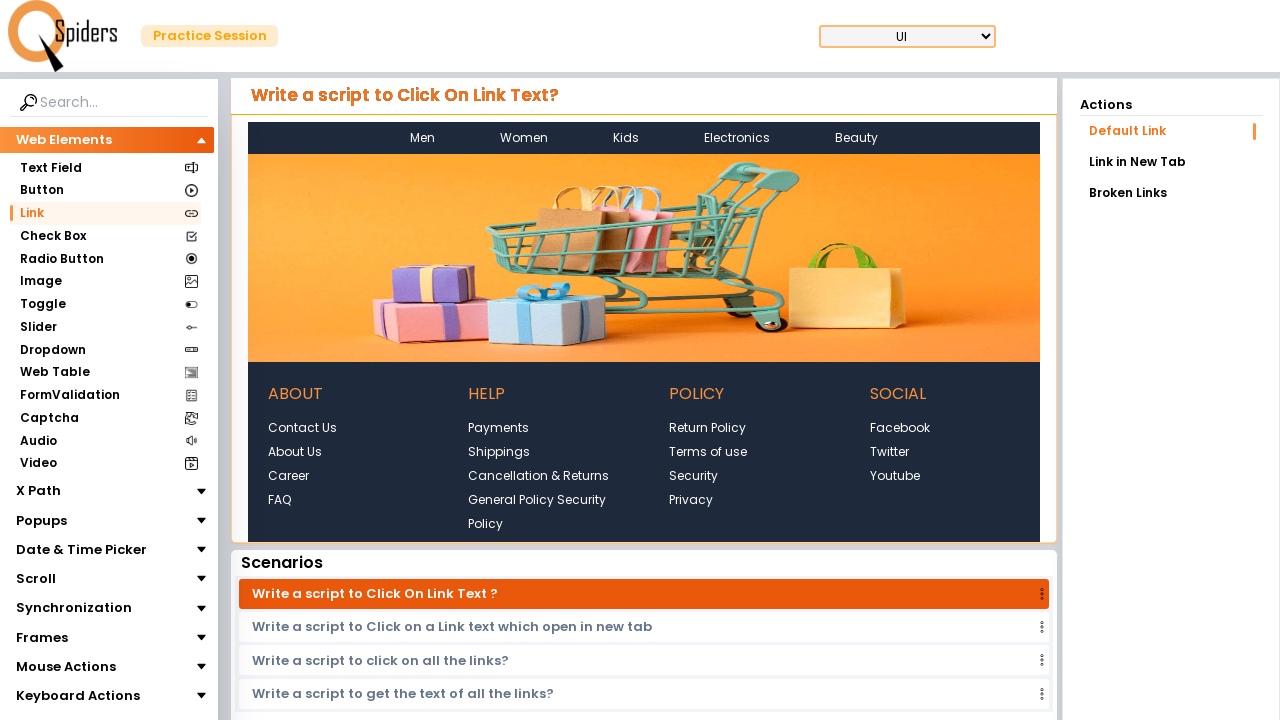